Tests modifying a read-only date field on the 12306 train booking website by executing JavaScript to make it editable and then changing its value

Starting URL: https://www.12306.cn/index/

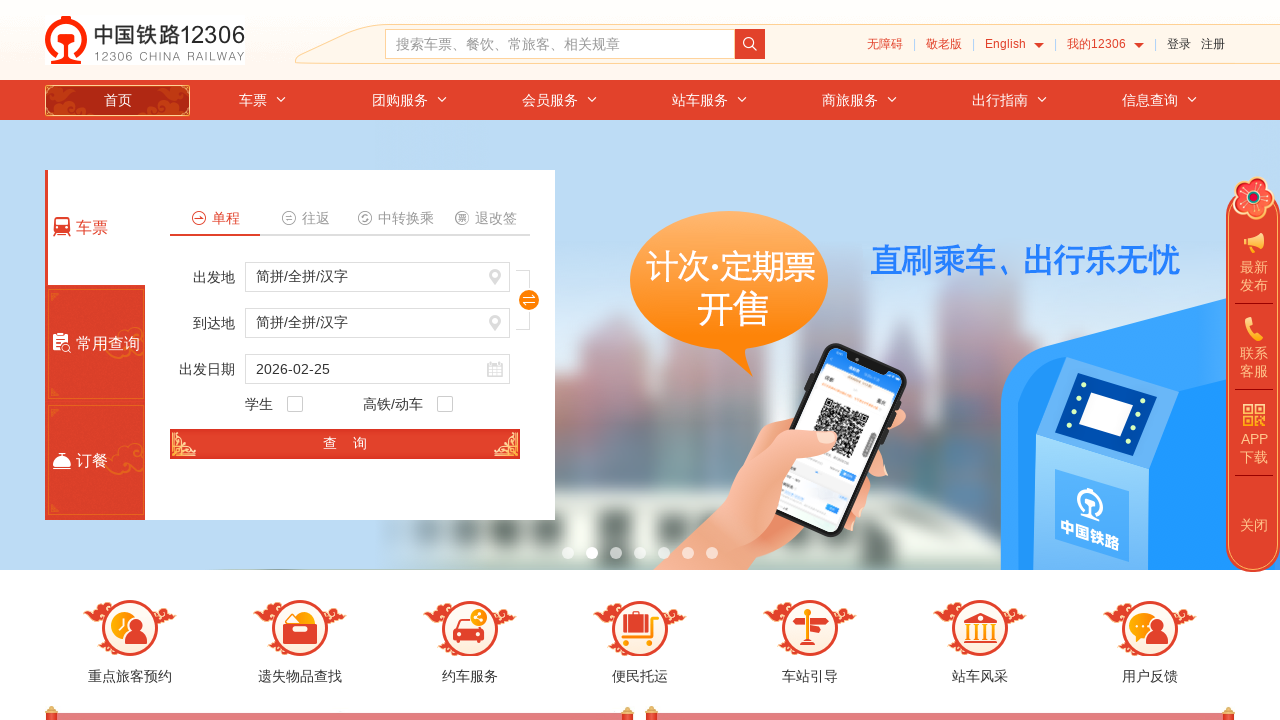

Waited for date input element #train_date to be present
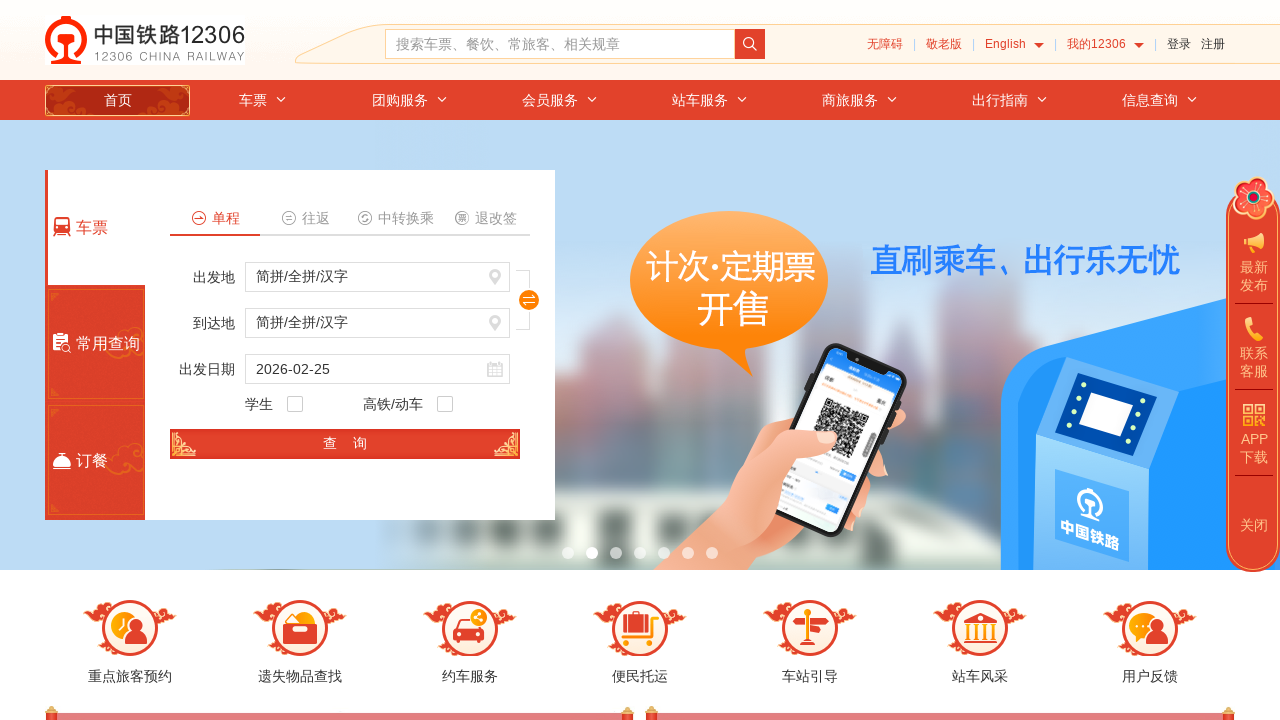

Executed JavaScript to remove readonly attribute from date field
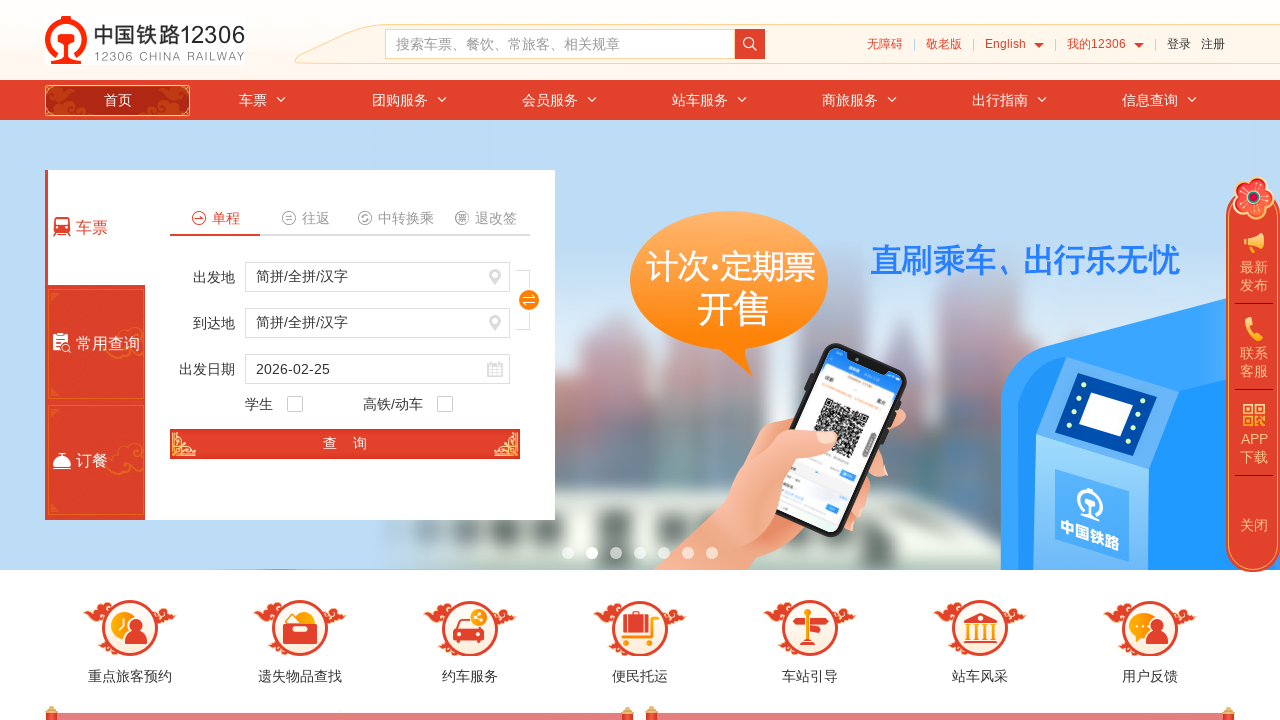

Set date field value to 2019-05-26 using JavaScript
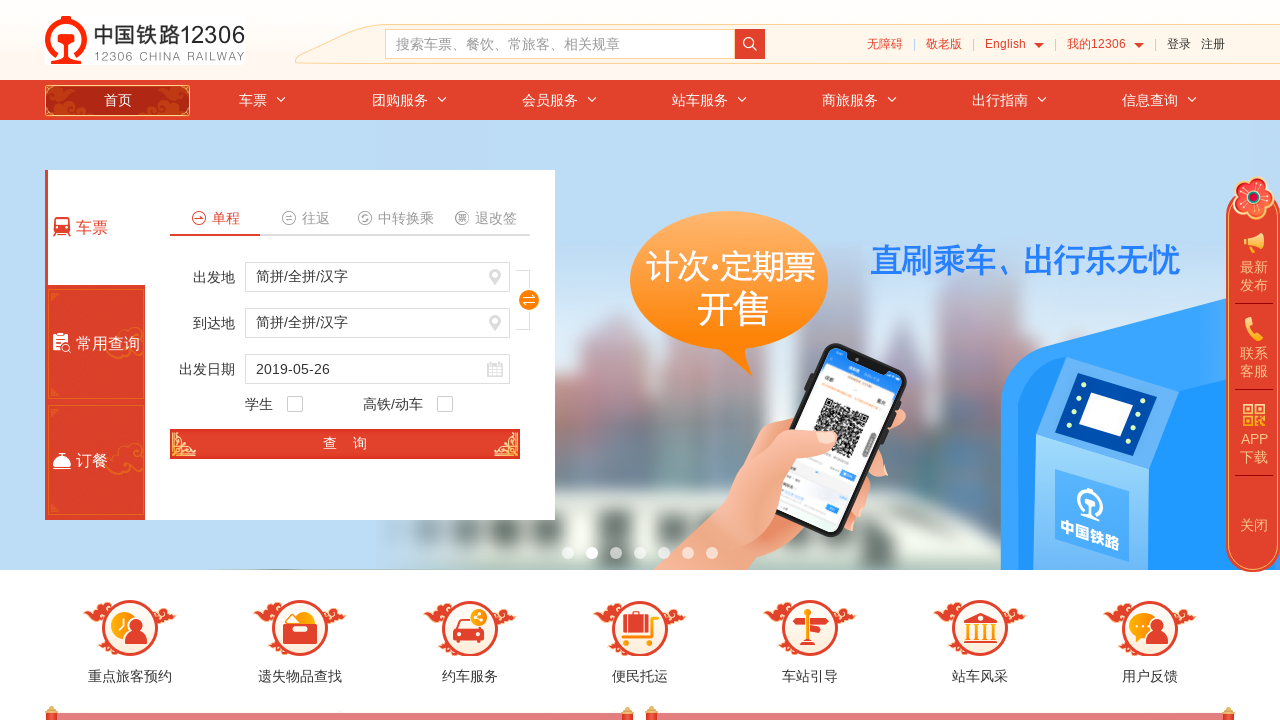

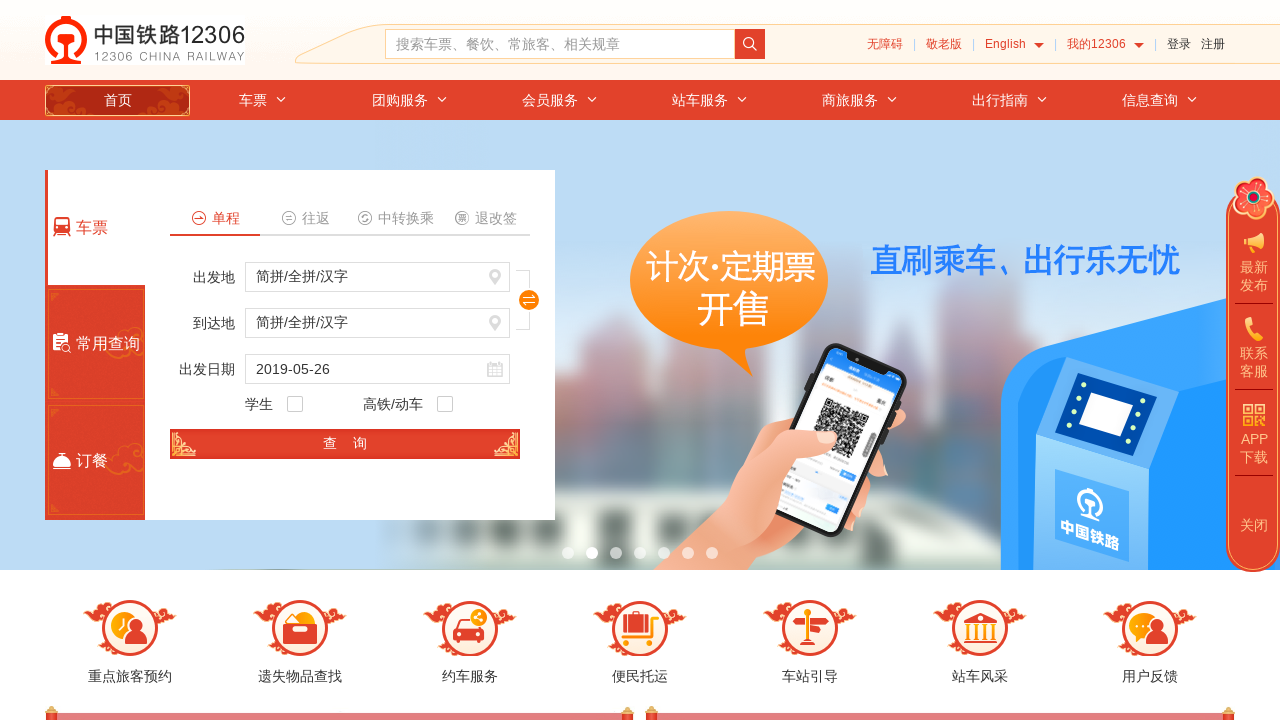